Tests nested frames navigation by clicking on the Nested Frames link, switching to the top frame, then to the middle frame, and verifying the content element is accessible.

Starting URL: http://the-internet.herokuapp.com/

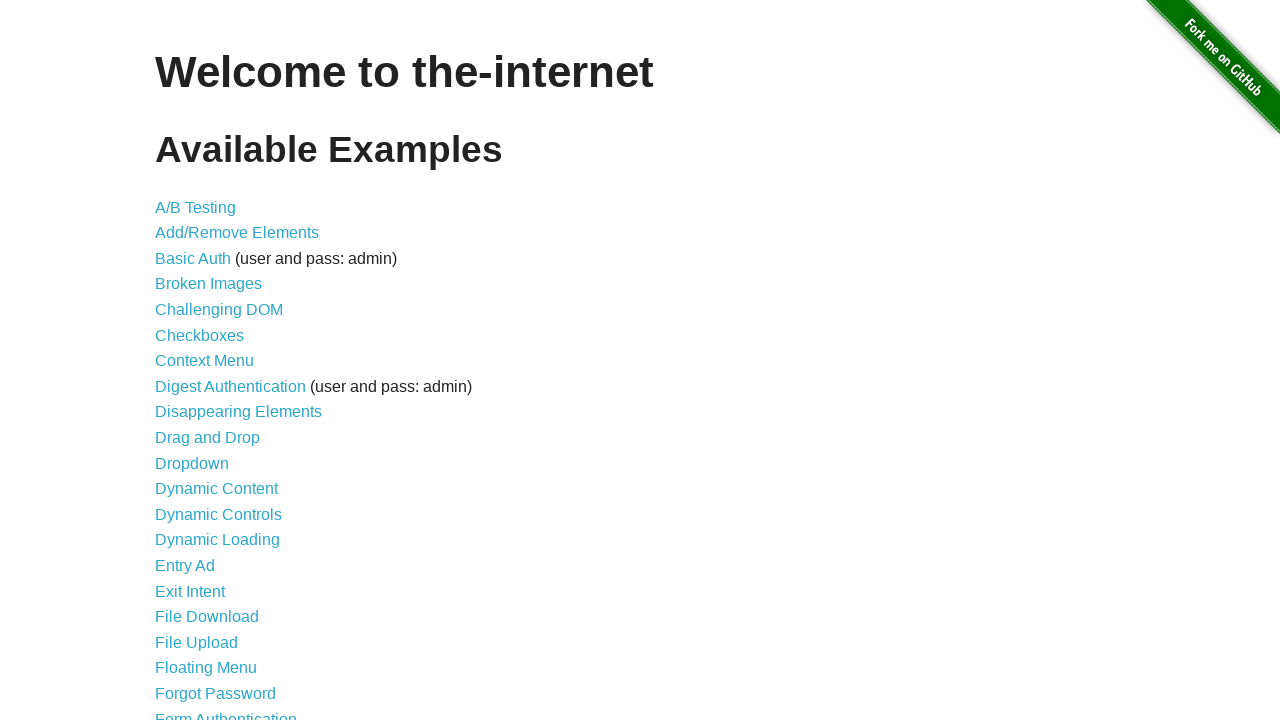

Clicked on the Nested Frames link at (210, 395) on text=Nested Frames
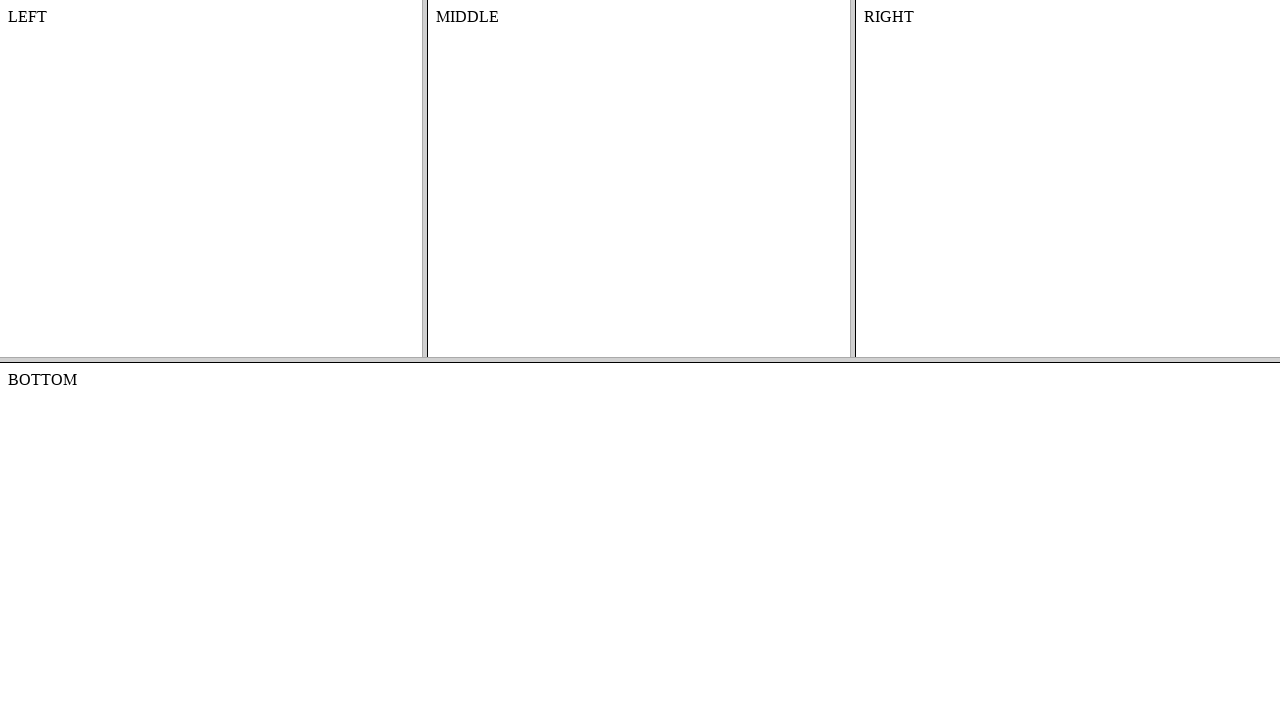

Located the top frame
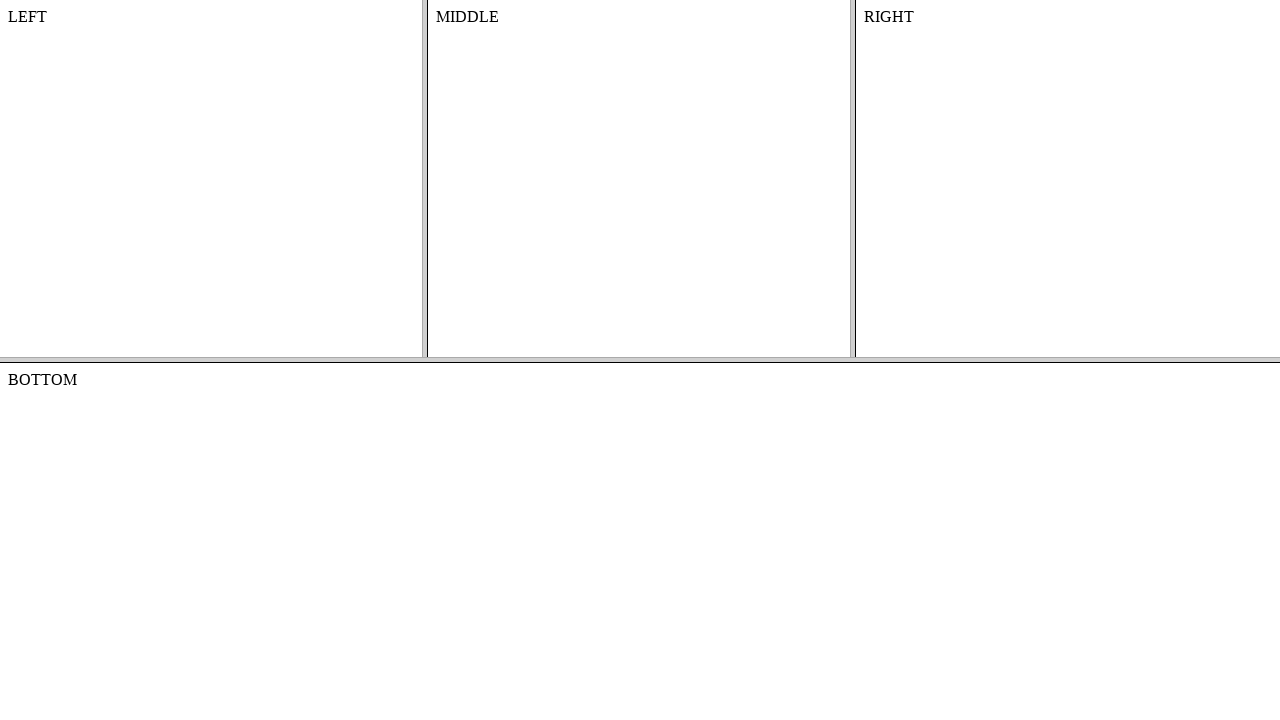

Located the middle frame within the top frame
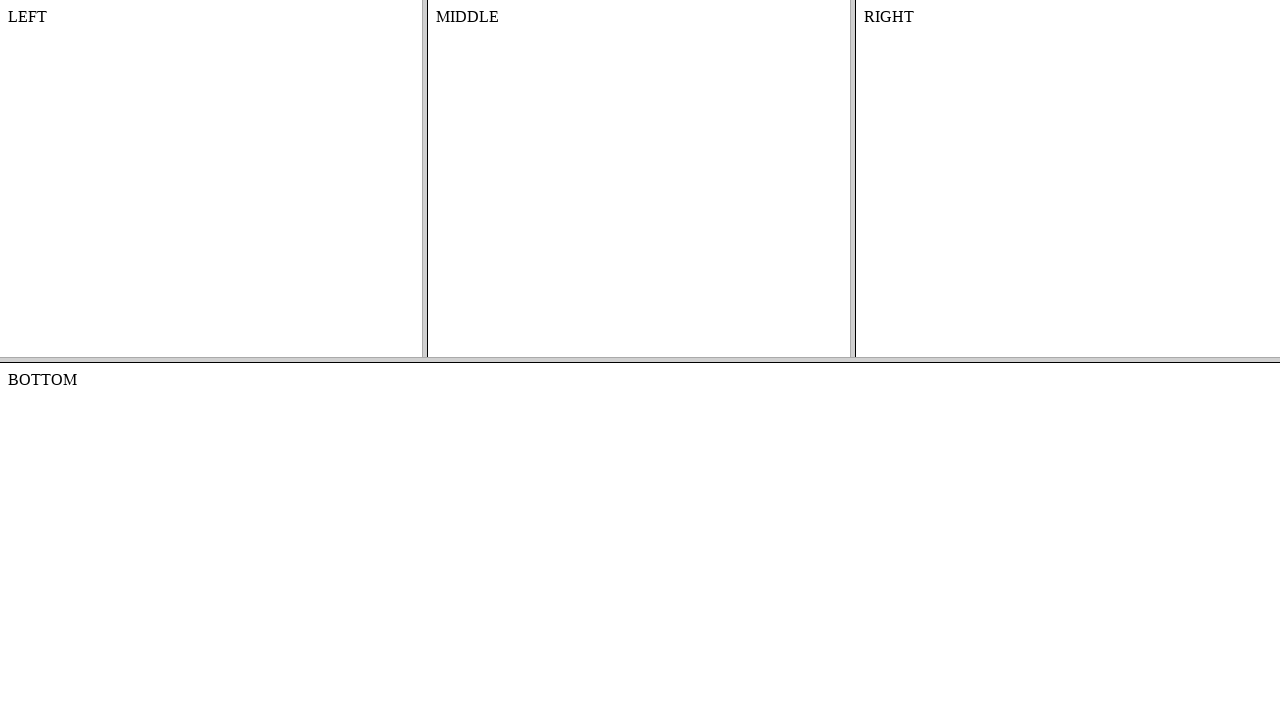

Located the content element in the middle frame
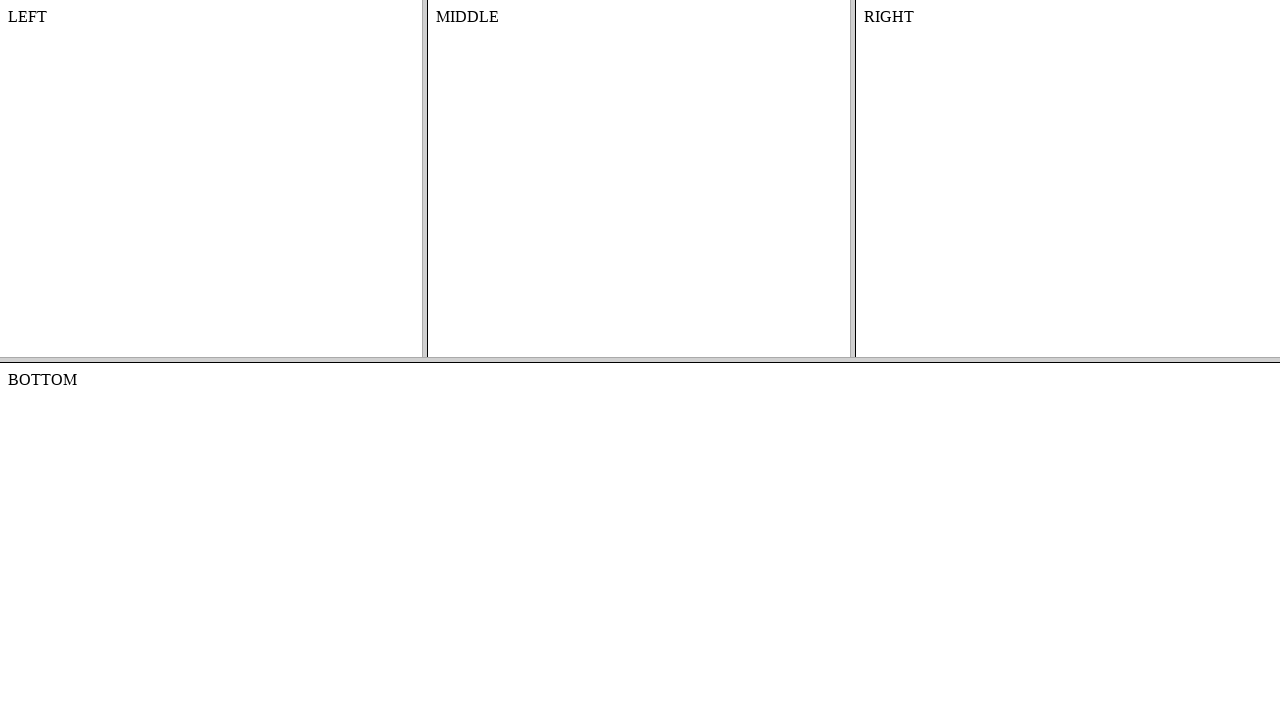

Content element is now visible and ready
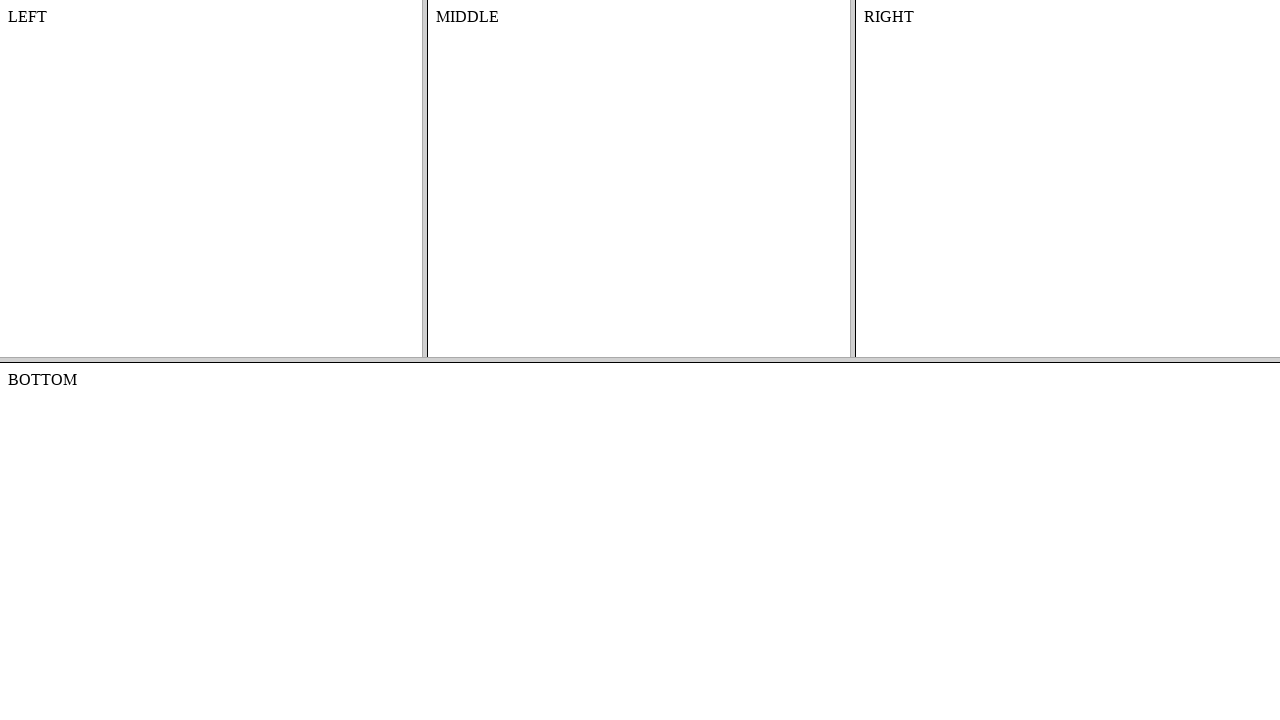

Verified that content element has text content
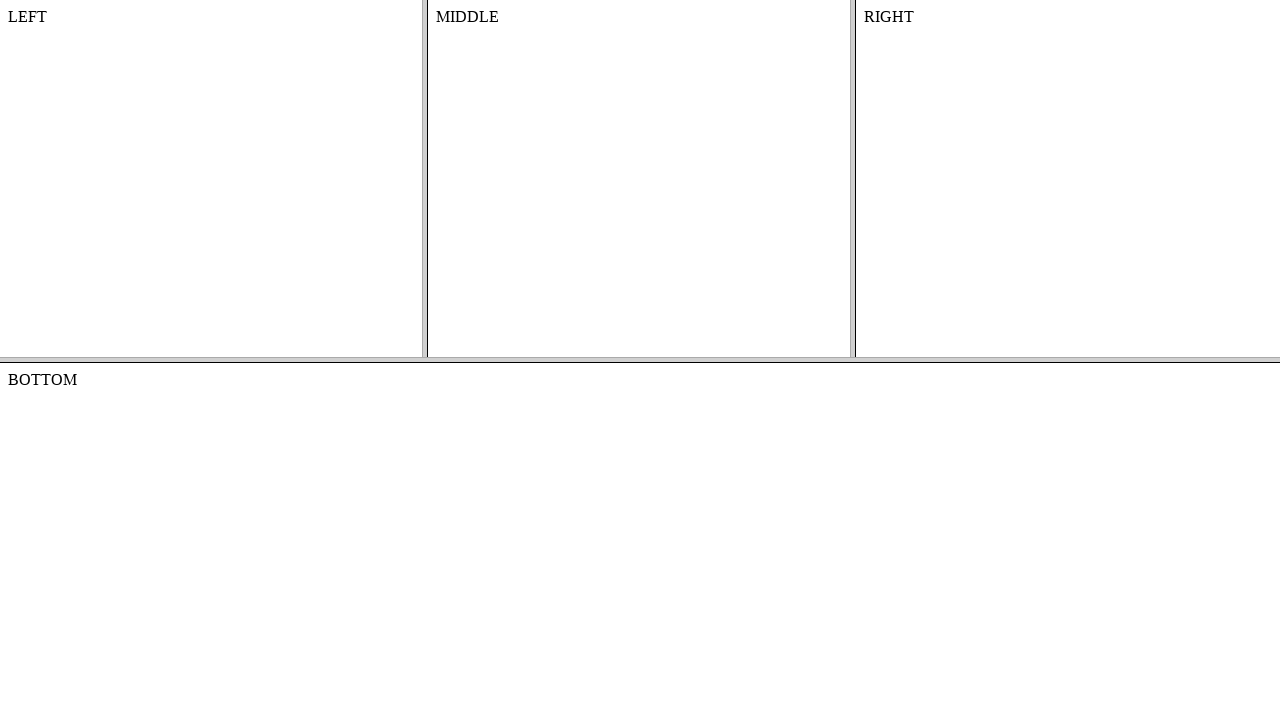

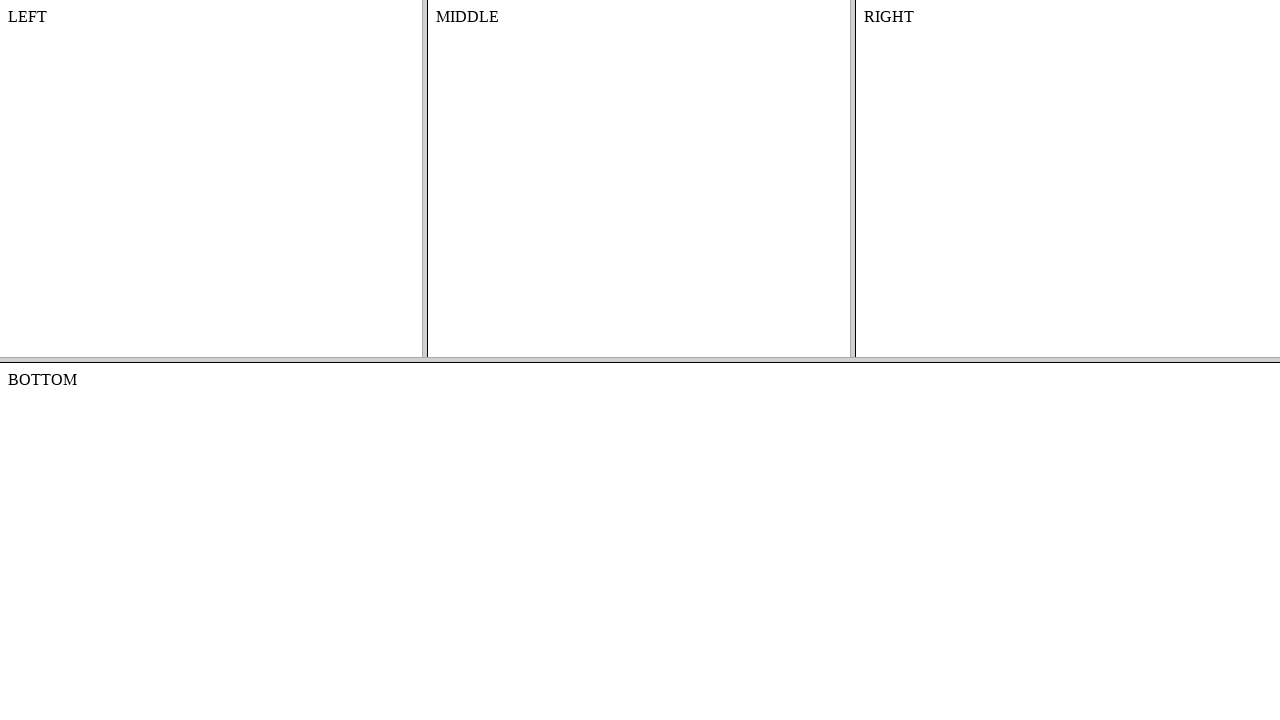